Verifies that all items in the sale section have the "SALE" label

Starting URL: http://intershop5.skillbox.ru/

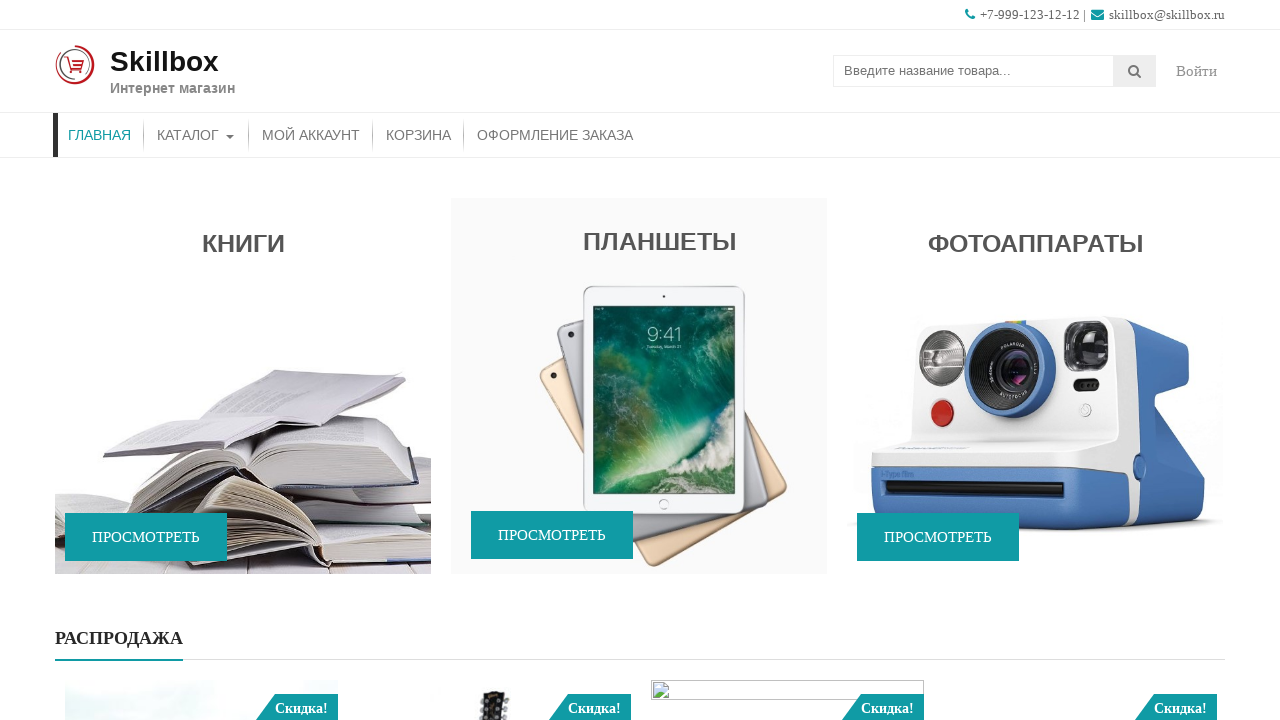

Scrolled to sale section
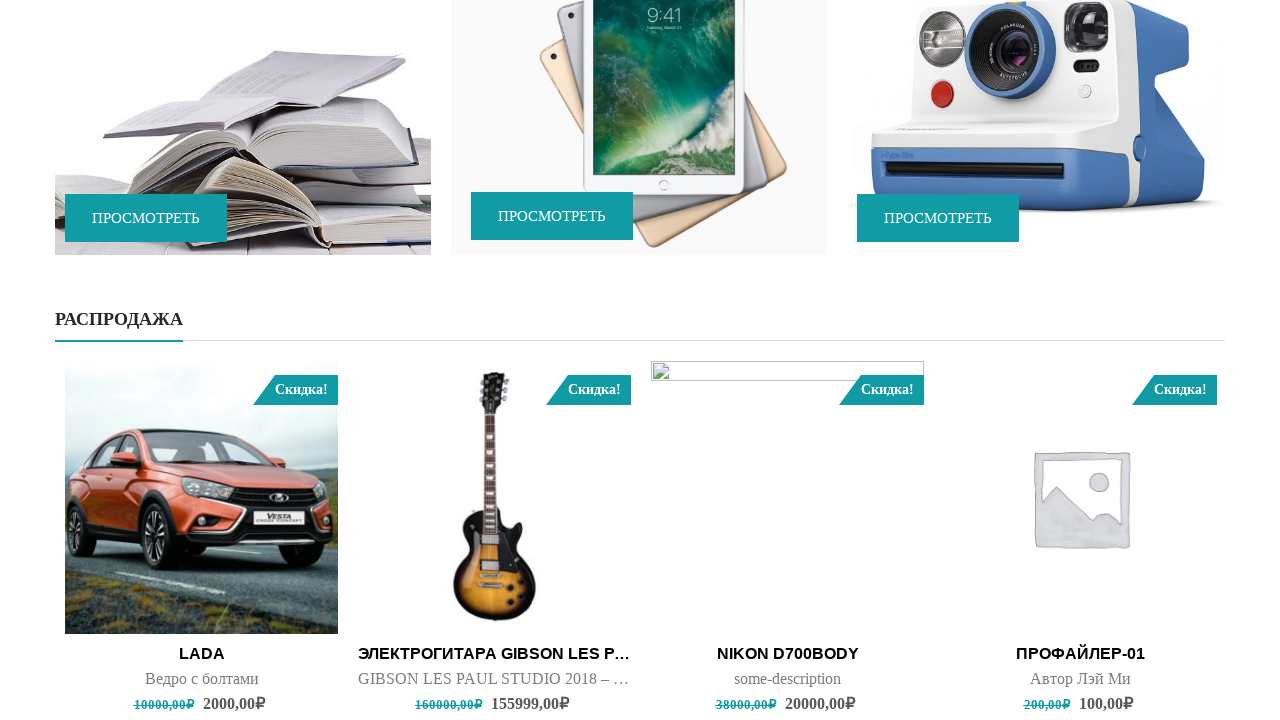

Sale items loaded and visible
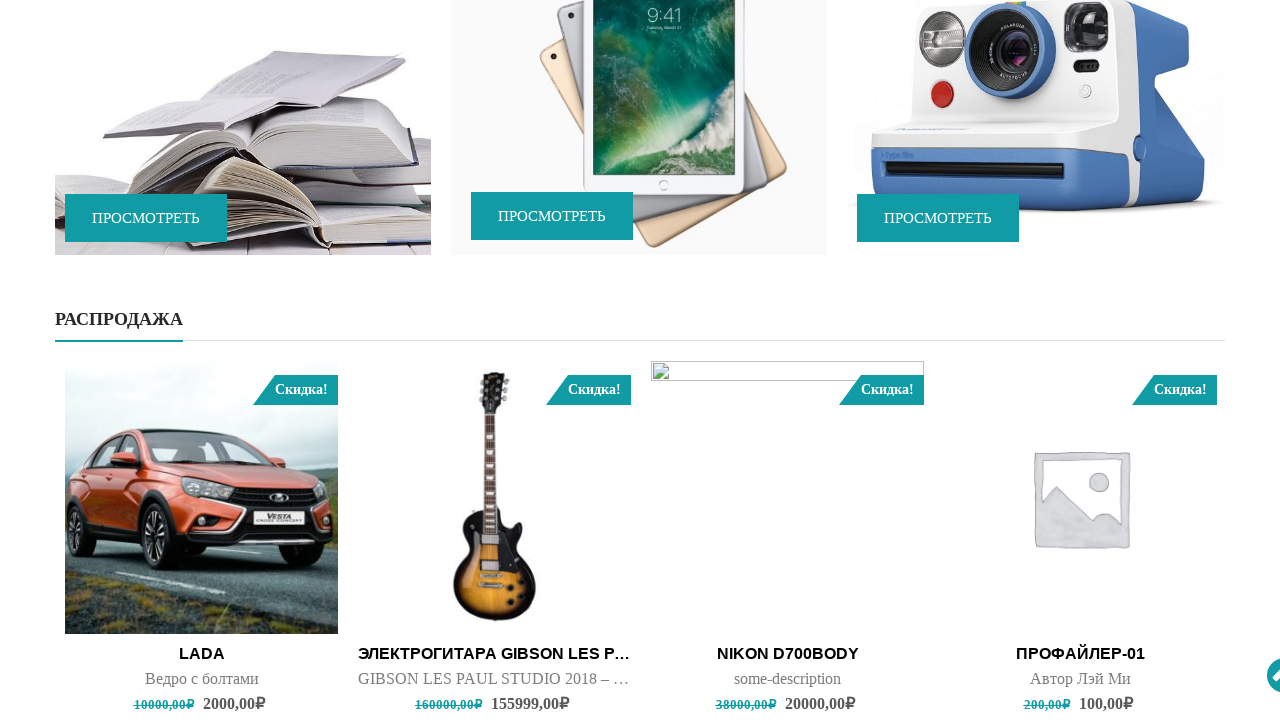

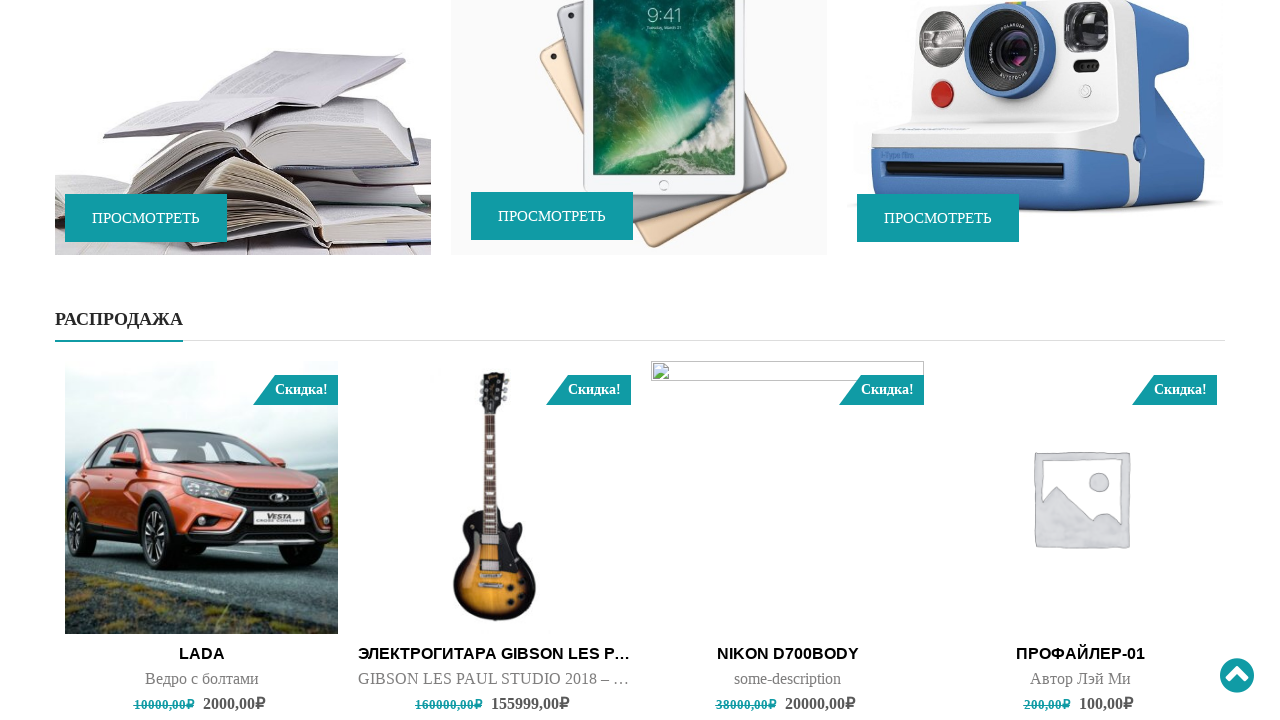